Tests filtering objects on the map by hovering over menu items and clicking filter options

Starting URL: http://wikimapia.org/#lang=ru&lat=59.957395&lon=30.311708&z=17&m=w

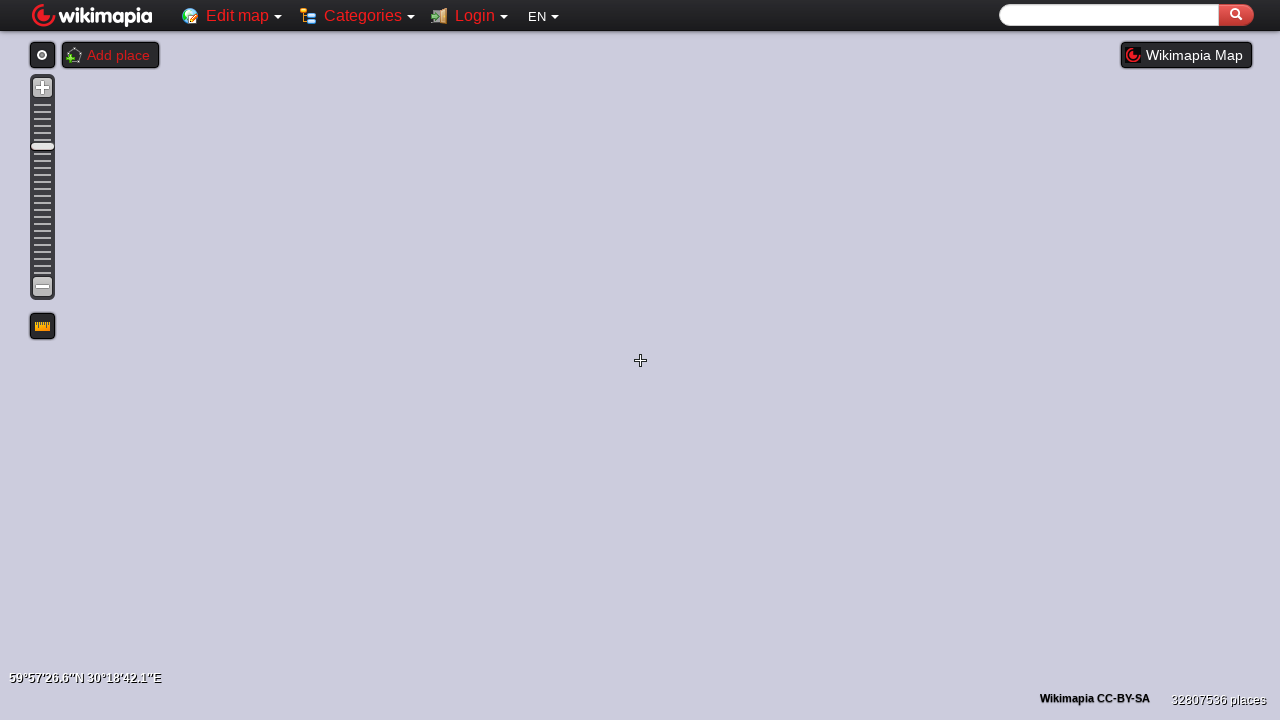

Hovered over filter dropdown menu at (362, 16) on li.n-0-1.item-1.dropdown
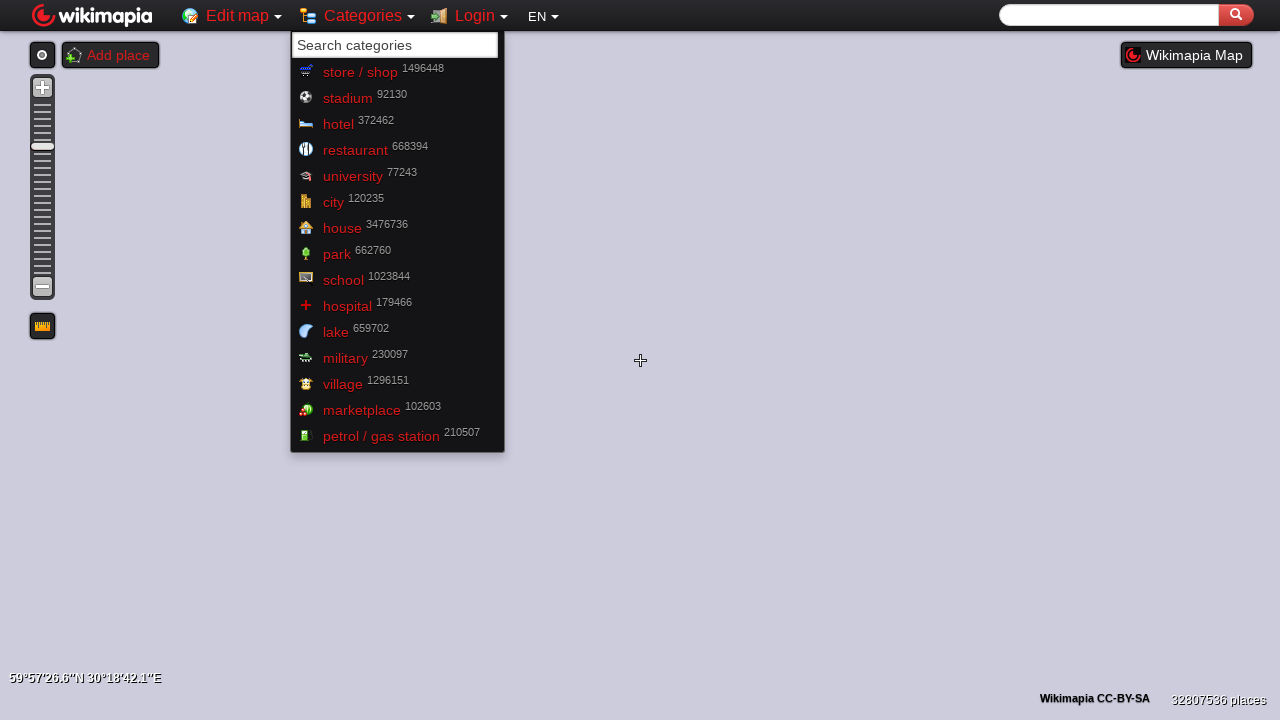

Clicked on second filter option in dropdown at (398, 72) on li.n-0-1.item-1.dropdown ul li:nth-child(2)
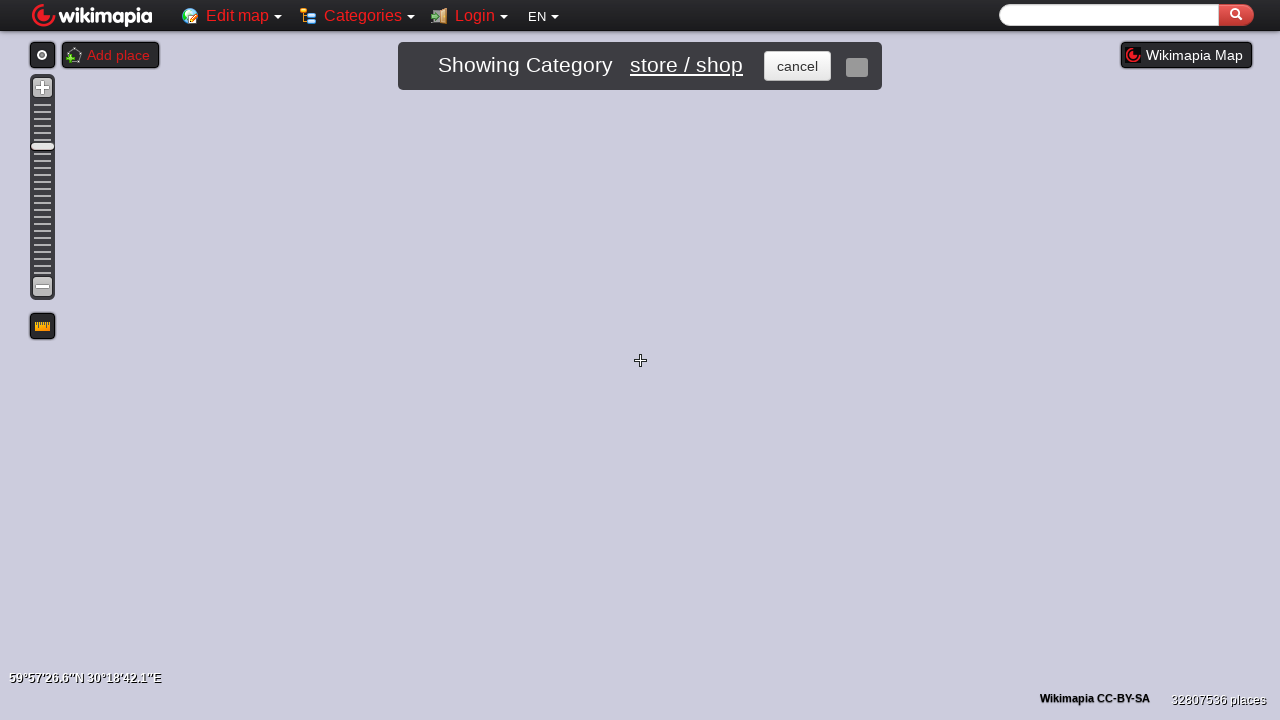

Filtered markers appeared on the map
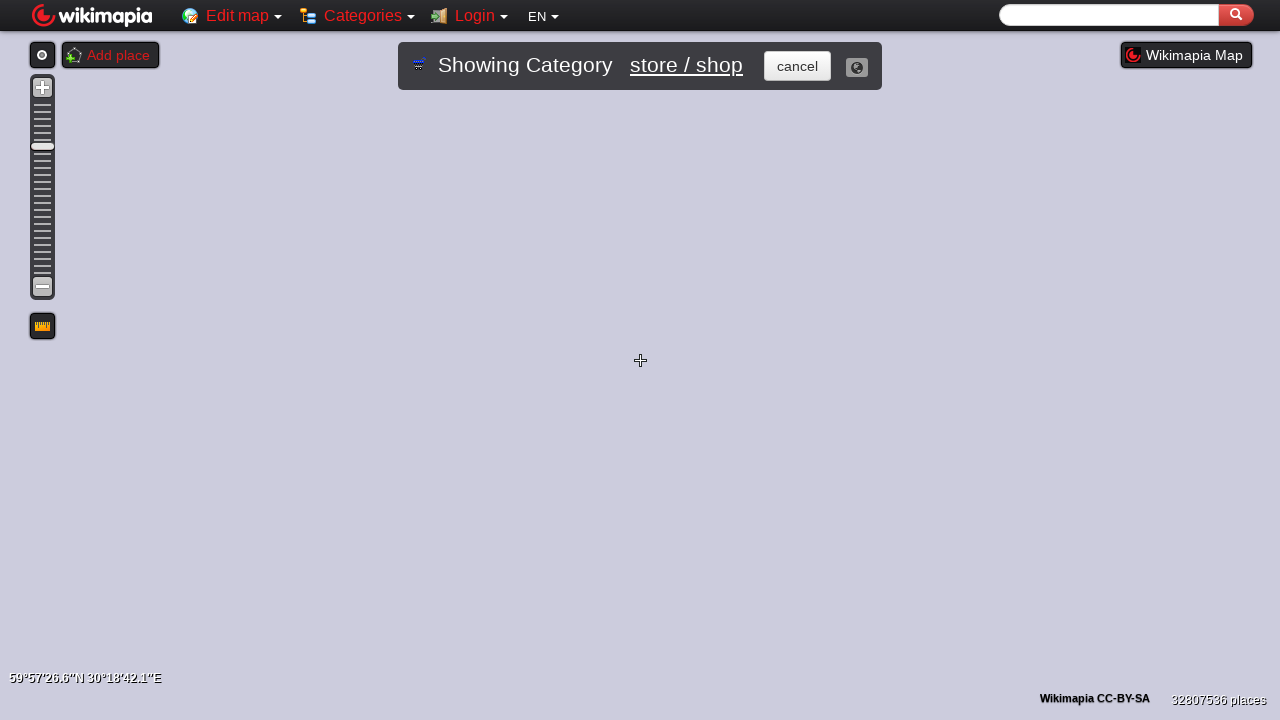

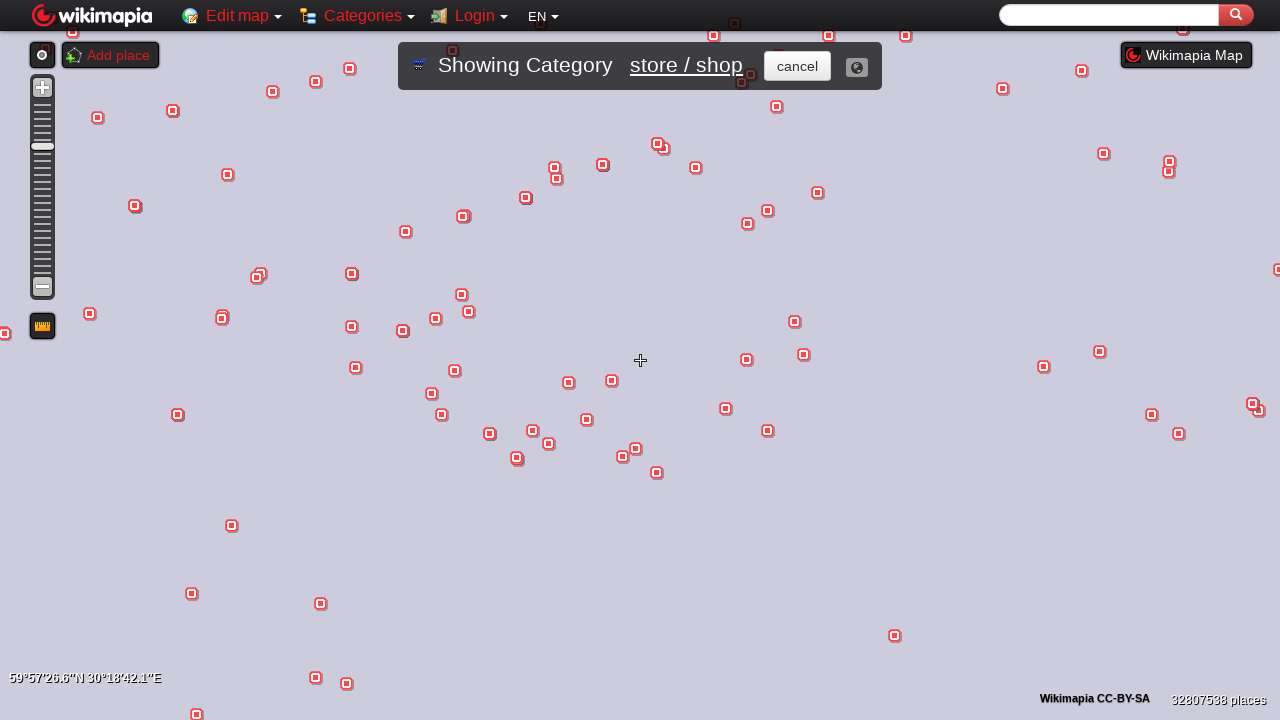